Tests checkbox selection functionality by checking the Senior Citizen Discount checkbox and verifying its selection state

Starting URL: https://rahulshettyacademy.com/dropdownsPractise/

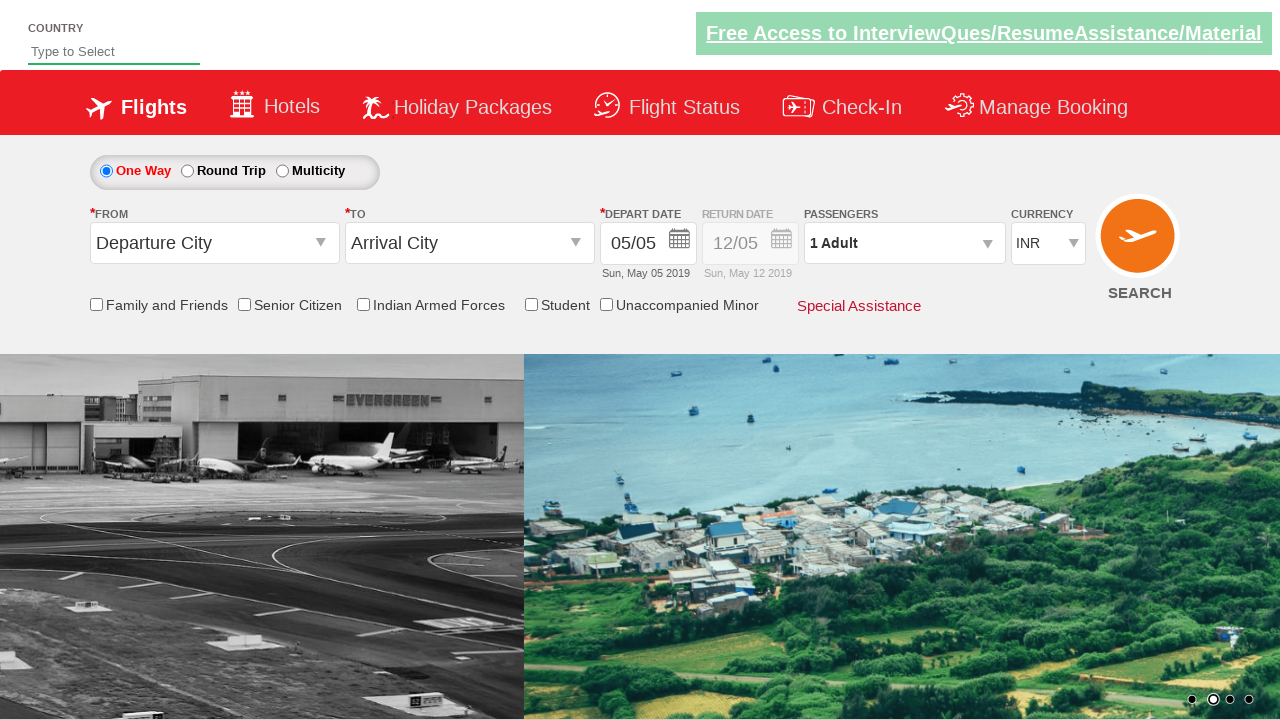

Checked initial state of Senior Citizen Discount checkbox
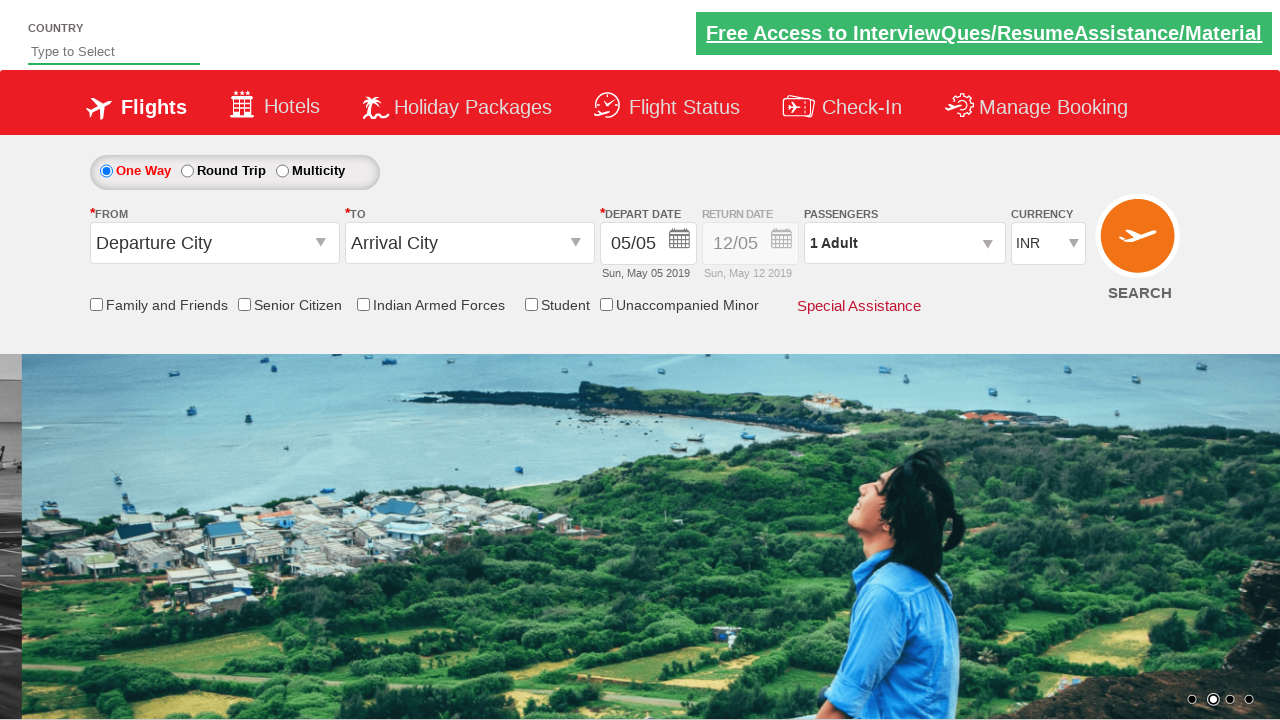

Clicked Senior Citizen Discount checkbox at (244, 304) on input#ctl00_mainContent_chk_SeniorCitizenDiscount
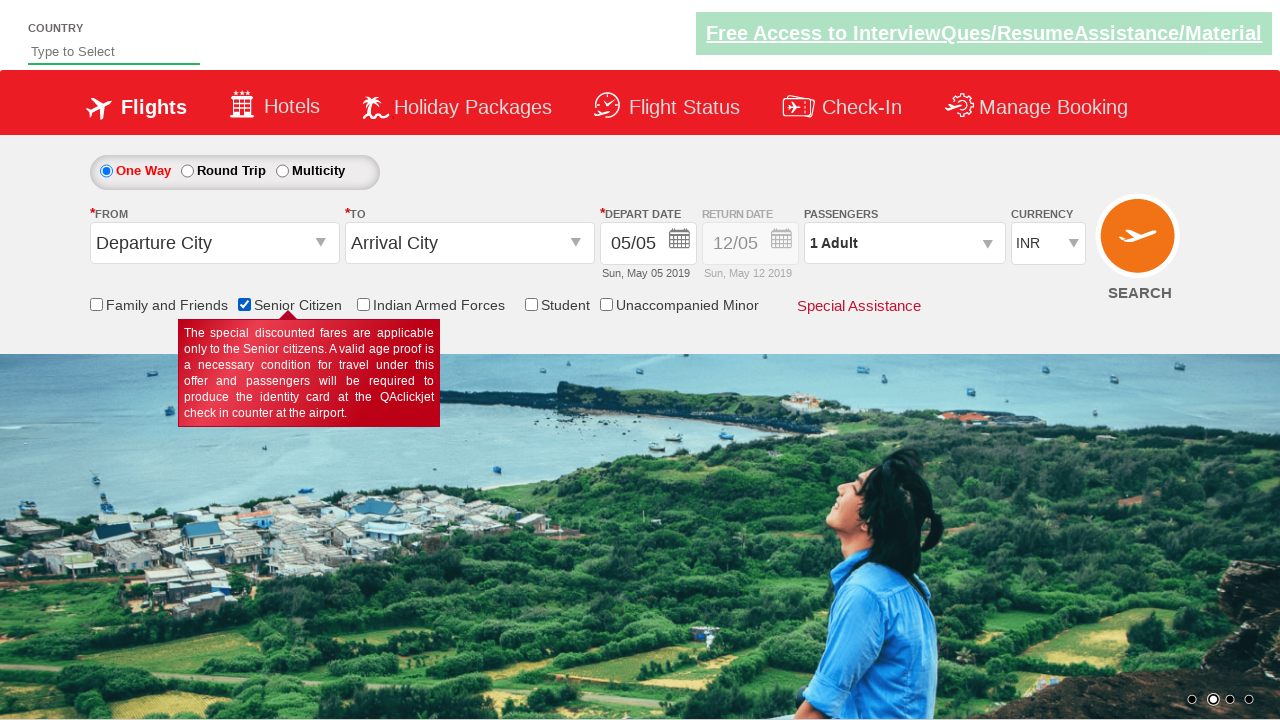

Verified Senior Citizen Discount checkbox is now selected
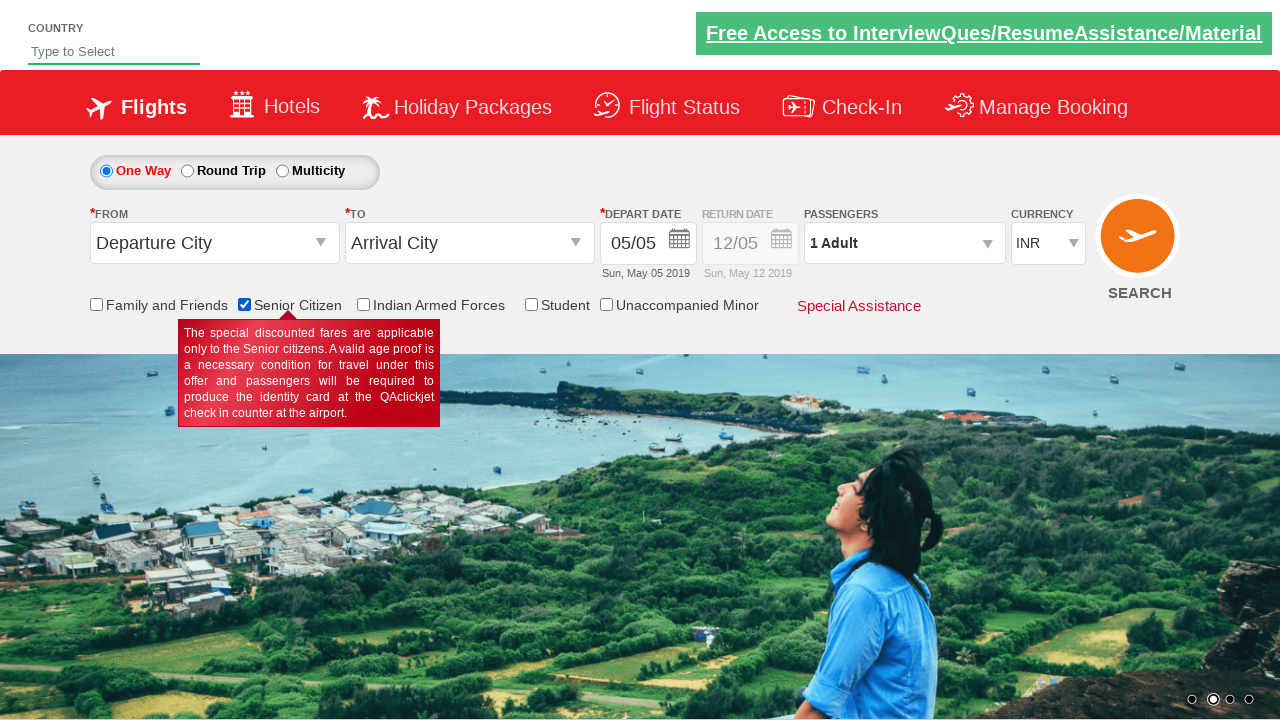

Counted total checkboxes on page: 6
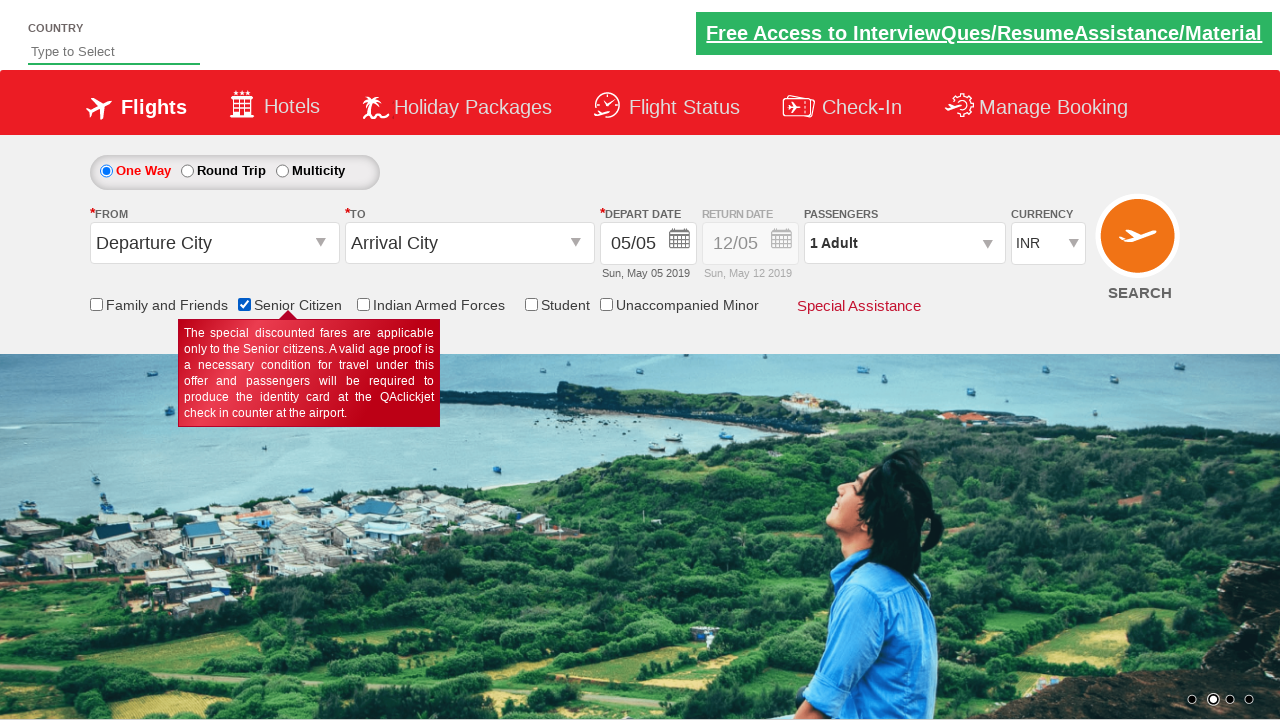

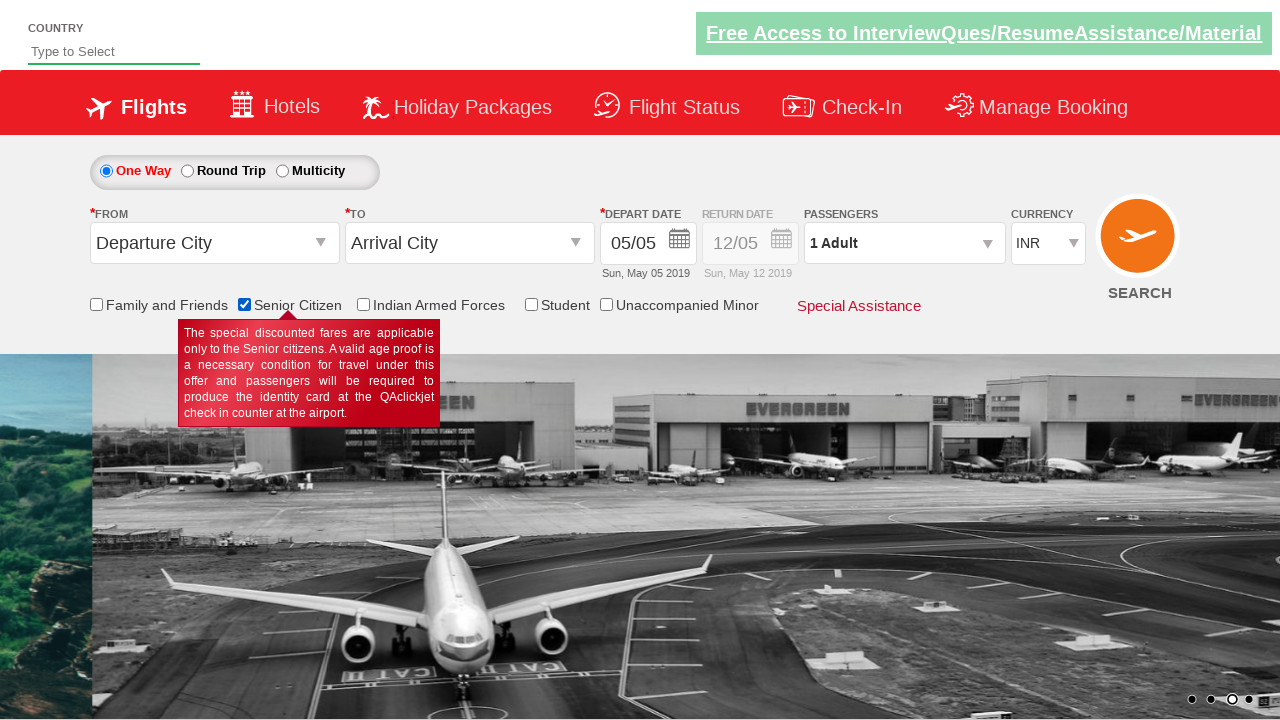